Tests input field functionality by entering a number, clearing the field, and entering a different number to verify basic input operations work correctly.

Starting URL: http://the-internet.herokuapp.com/inputs

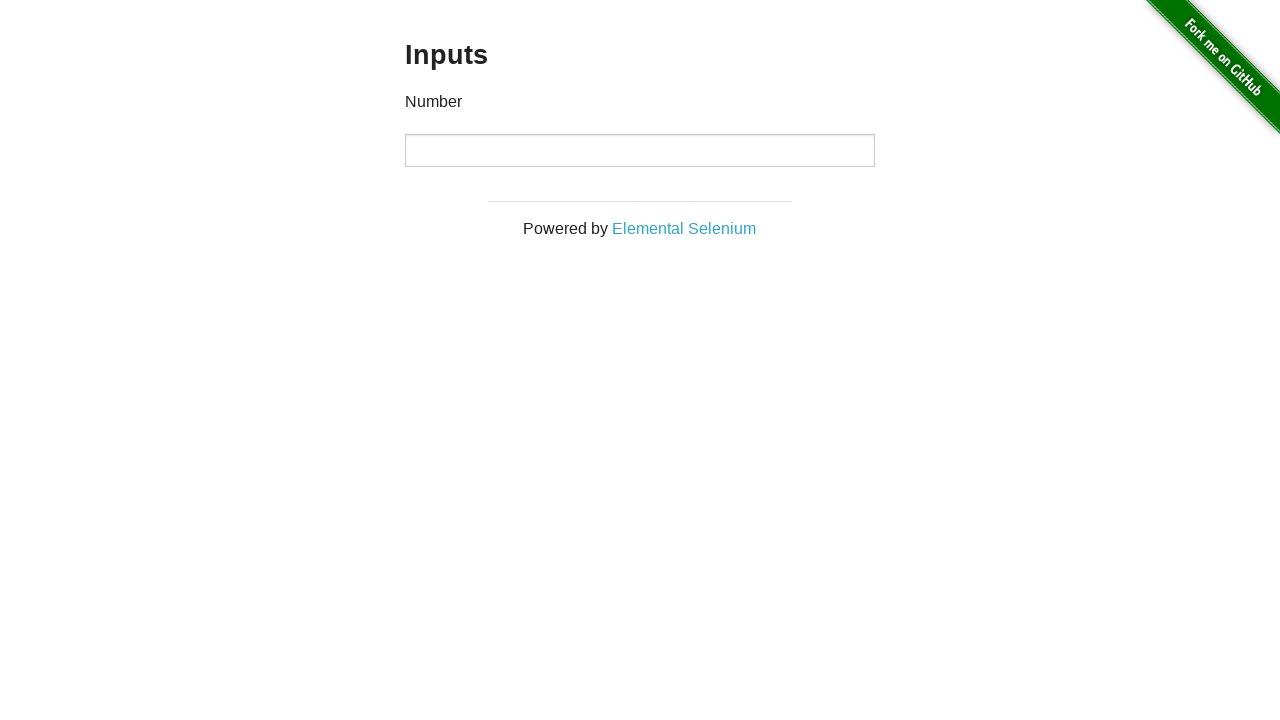

Entered '1000' into the input field on input
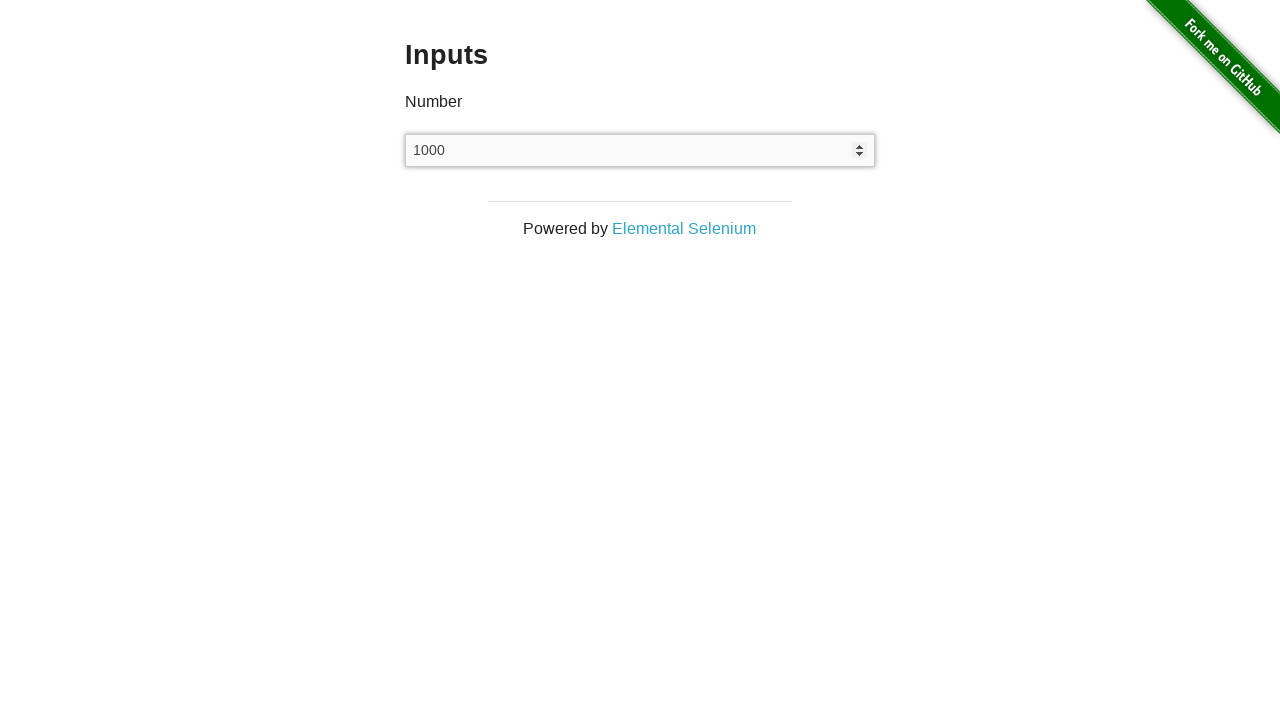

Waited 500ms to observe the first value
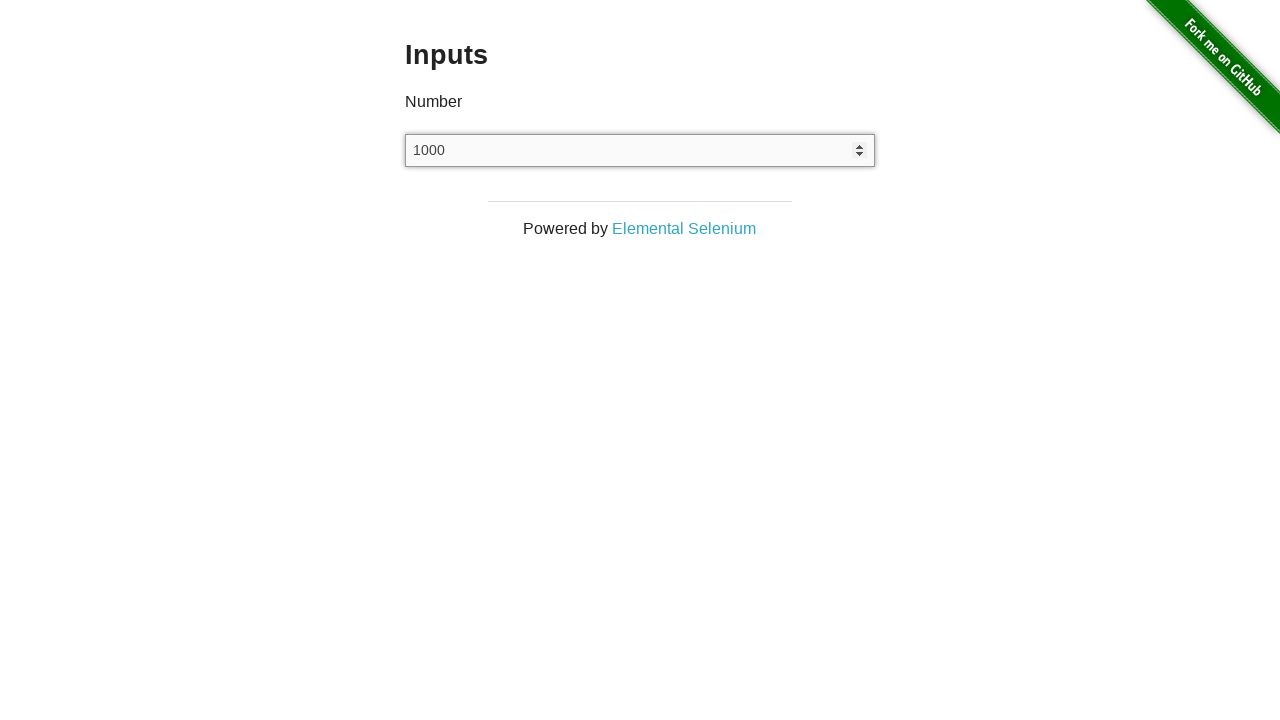

Cleared the input field on input
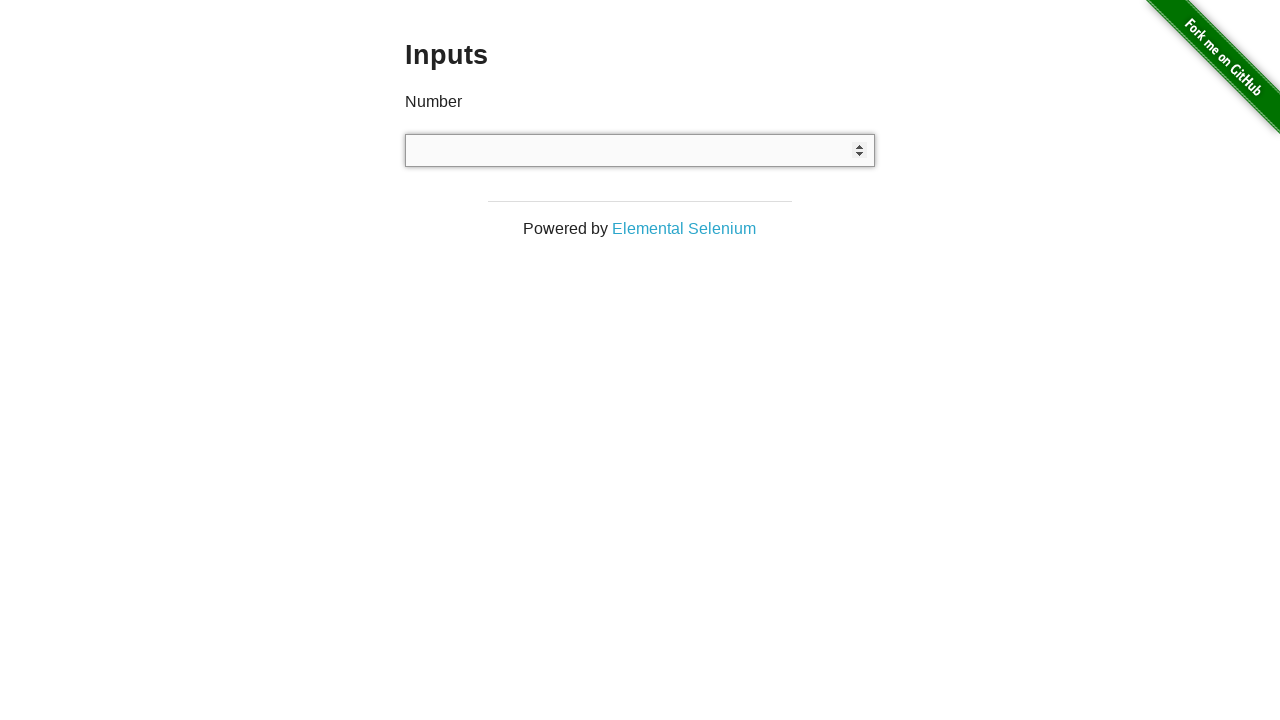

Waited 500ms after clearing the field
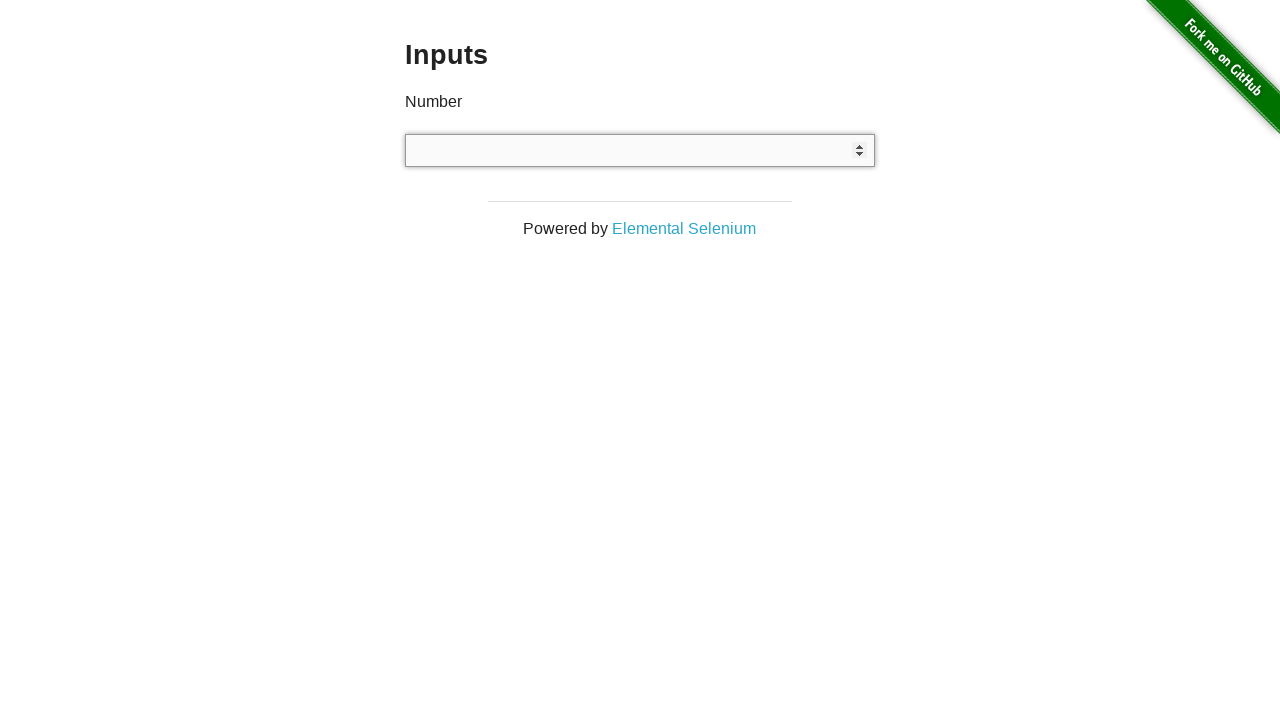

Entered '999' into the input field on input
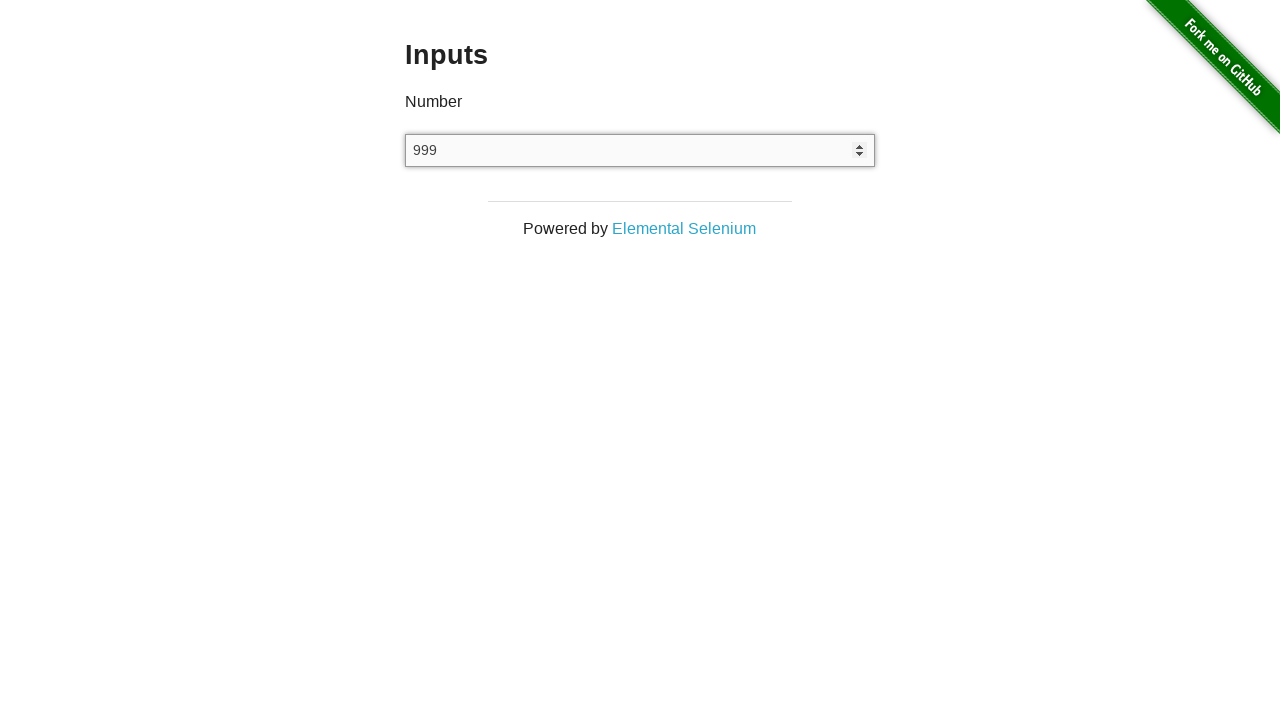

Waited 500ms to observe the final value
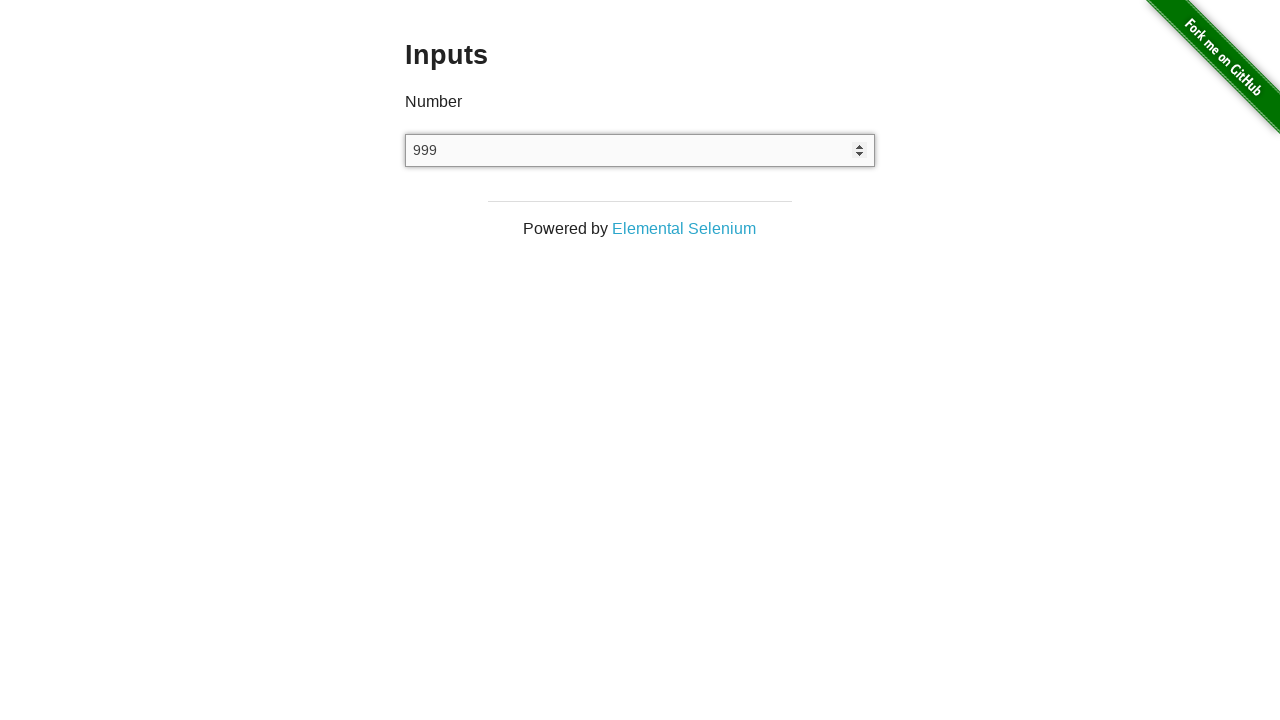

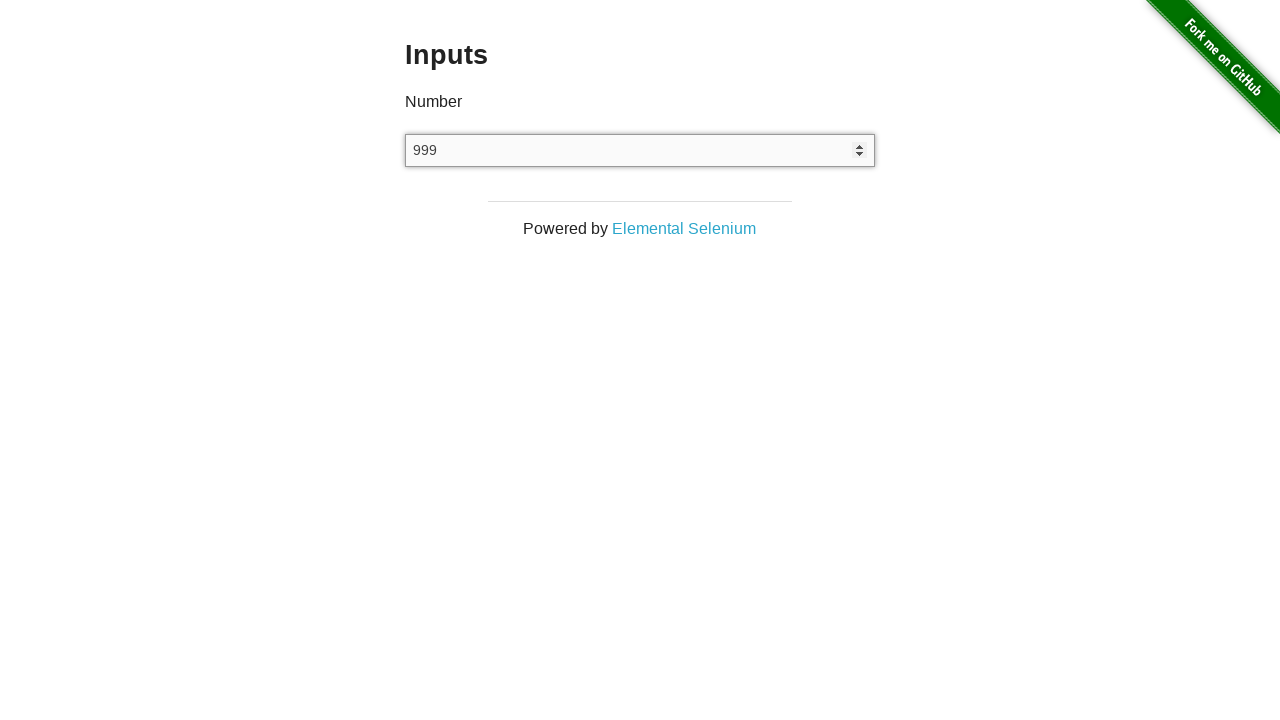